Tests hover functionality by hovering over the first avatar image and verifying that additional user information (caption) becomes visible

Starting URL: http://the-internet.herokuapp.com/hovers

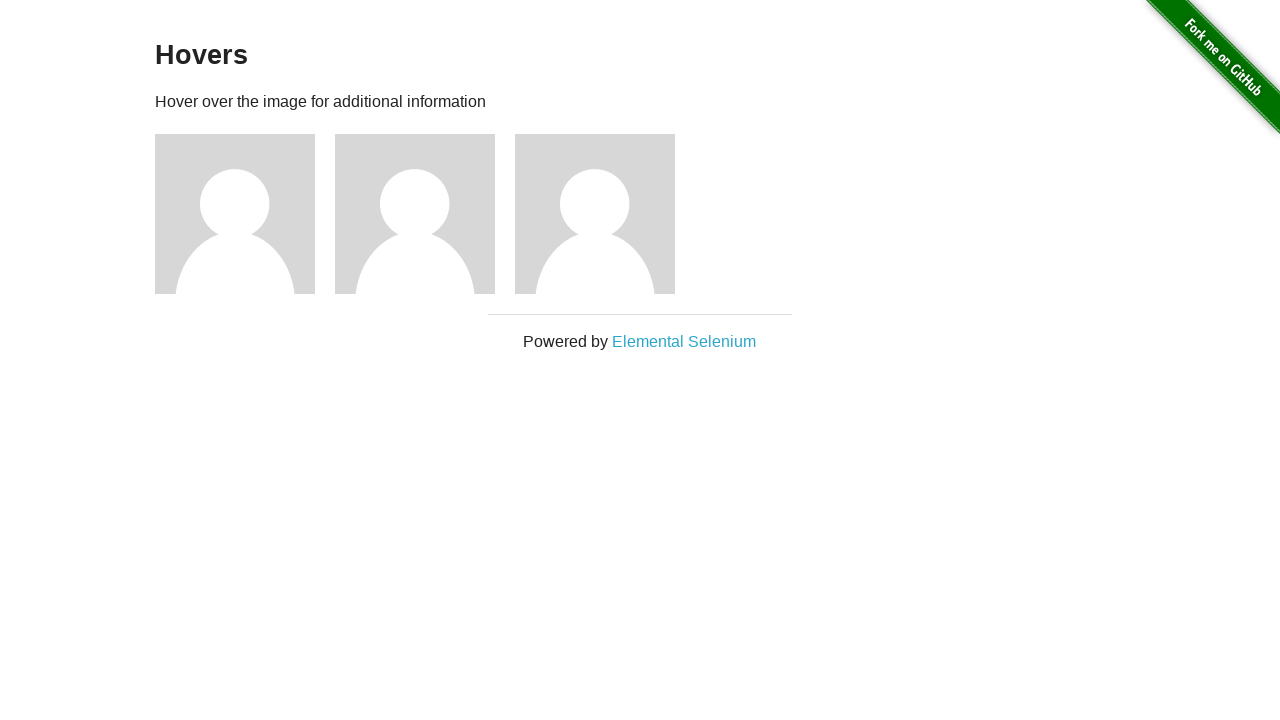

Hovered over the first avatar image at (245, 214) on .figure >> nth=0
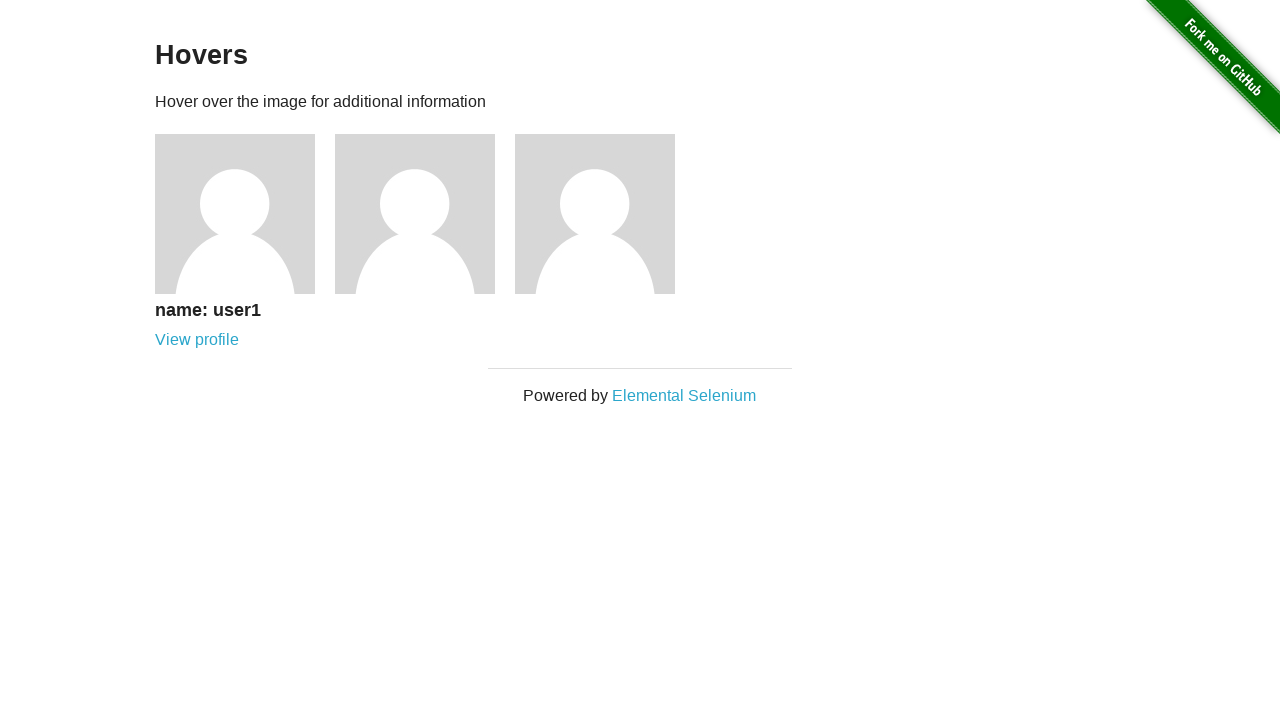

User information caption became visible
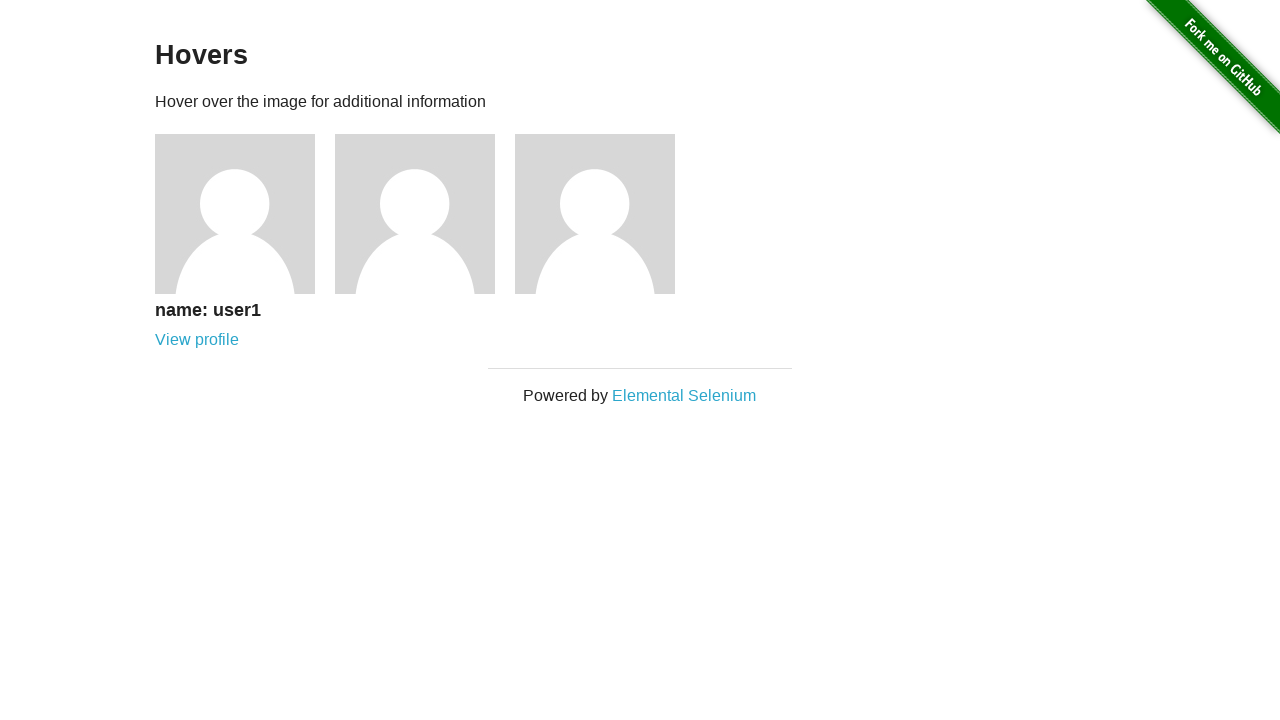

Verified that the caption is visible
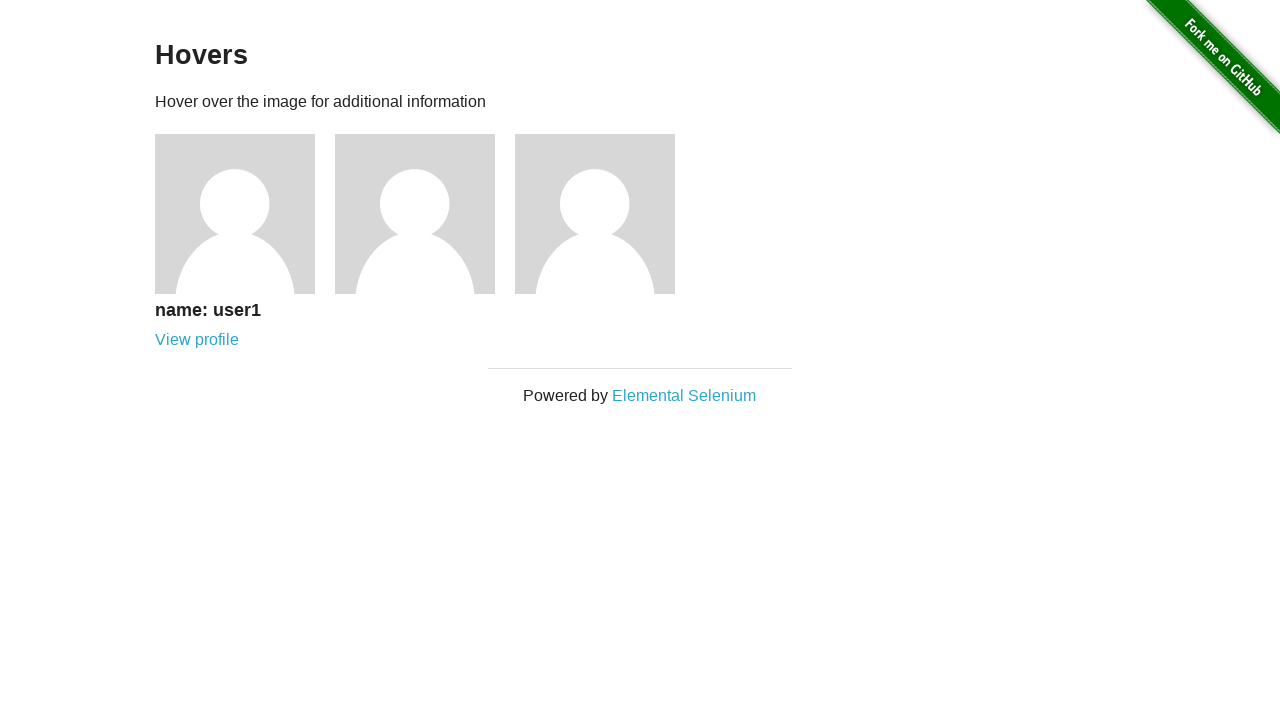

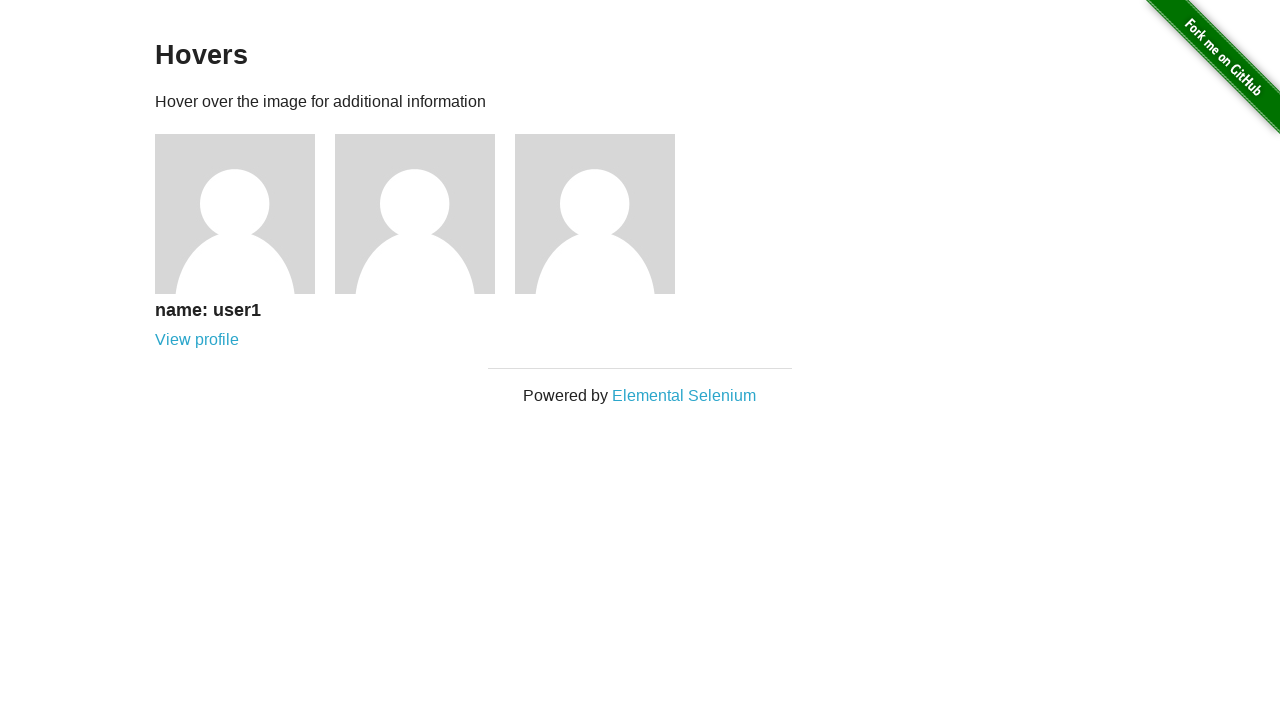